Tests basic navigation by visiting multiple websites sequentially (tiket.com, tokopedia.com, orangsiber.com, demoqa.com, and automatetheboringstuff.com) and verifying each page loads successfully.

Starting URL: https://www.tiket.com/

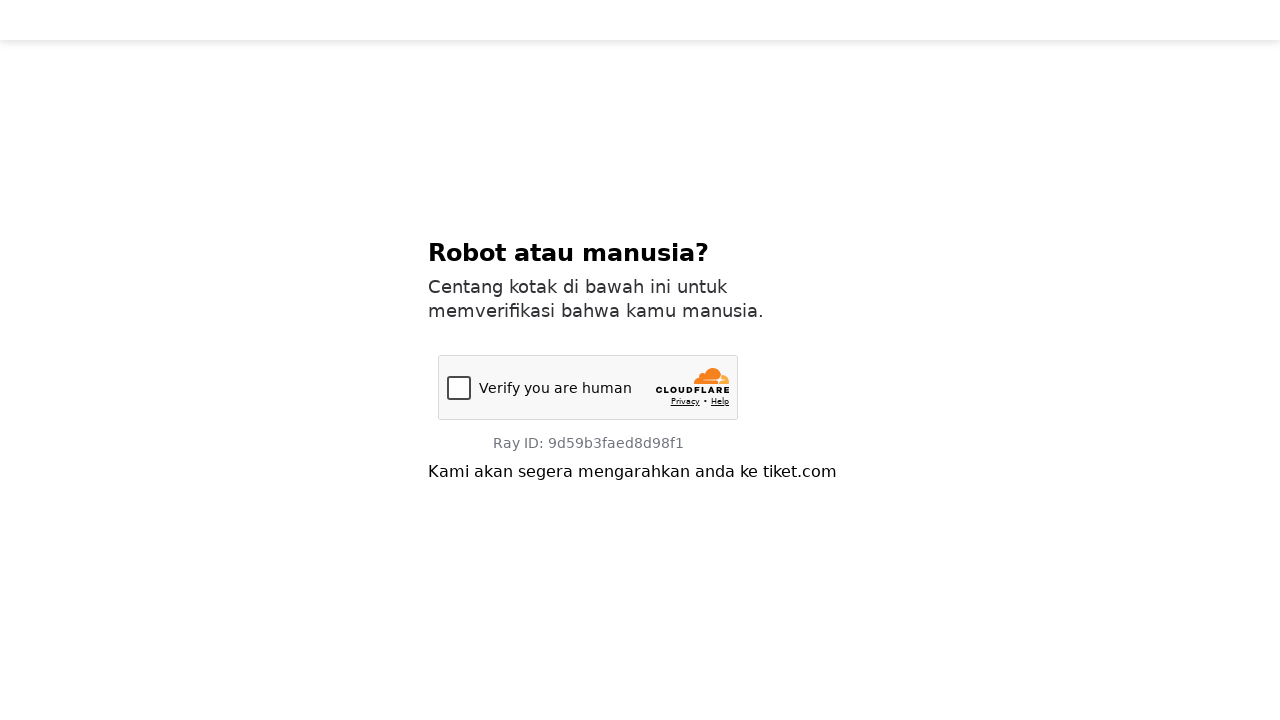

tiket.com page loaded (domcontentloaded state)
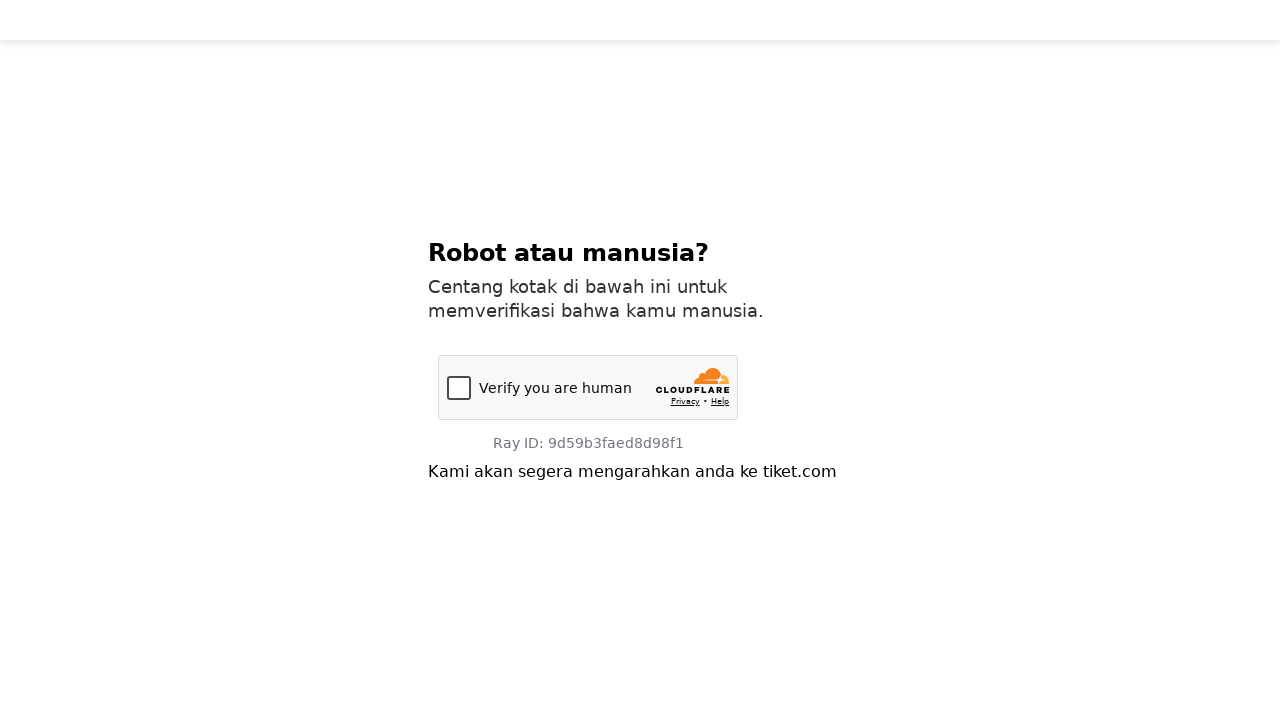

Navigated to tokopedia.com
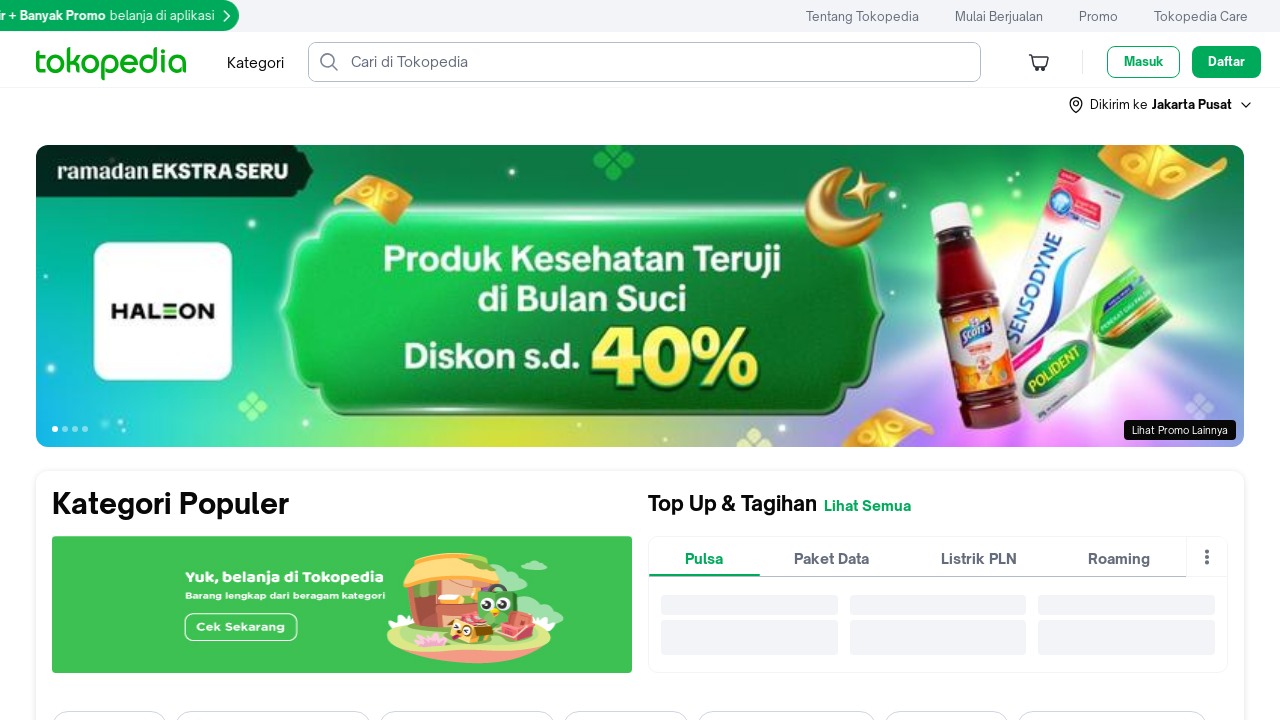

tokopedia.com page loaded (domcontentloaded state)
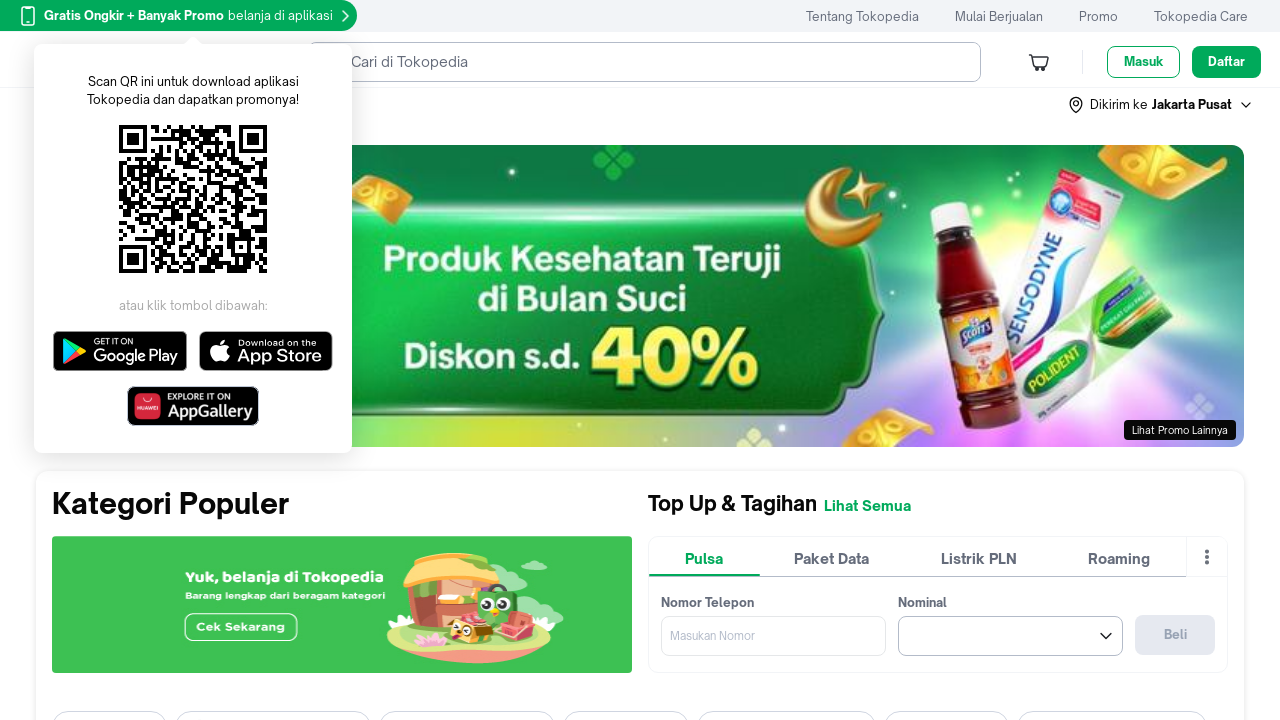

Navigated to orangsiber.com
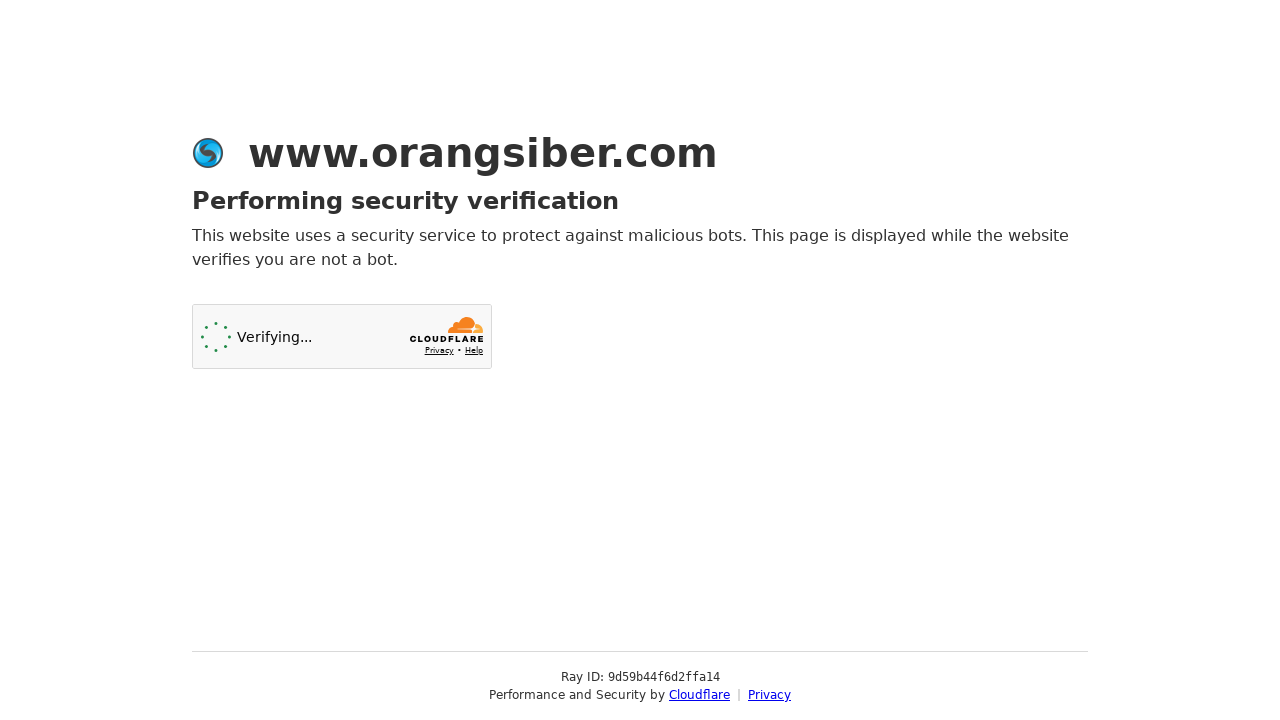

orangsiber.com page loaded (domcontentloaded state)
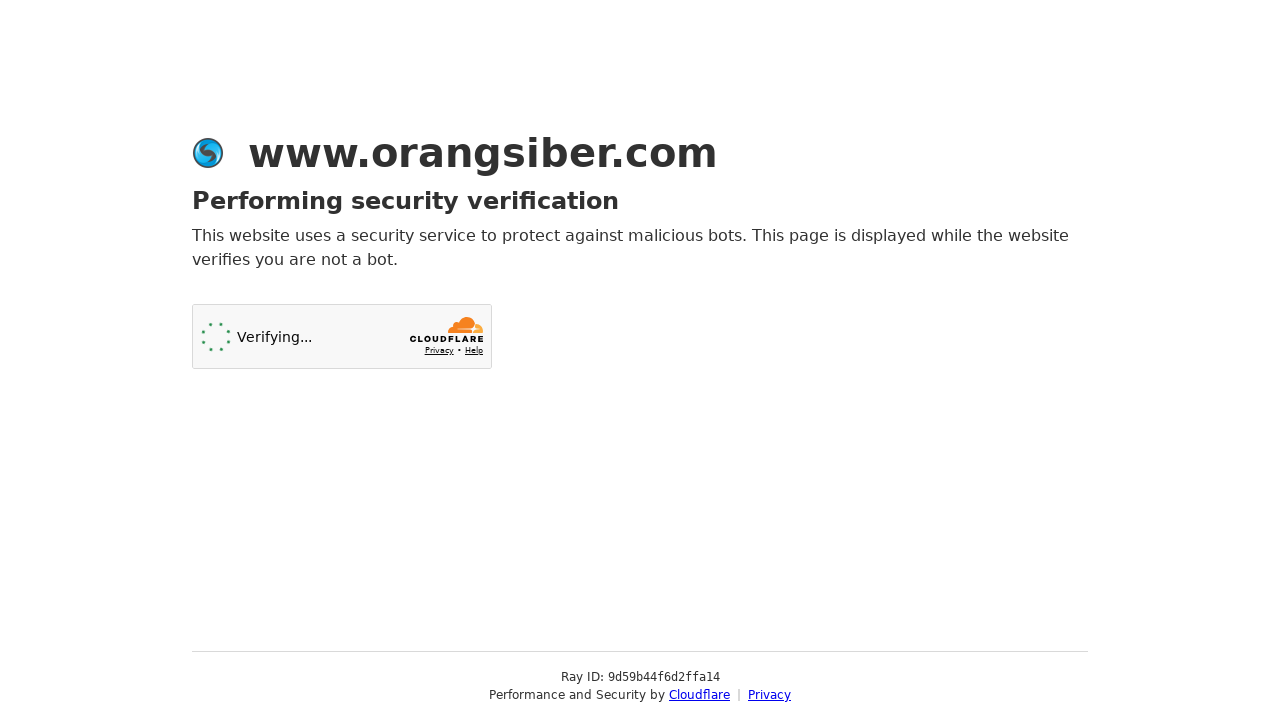

Navigated to demoqa.com
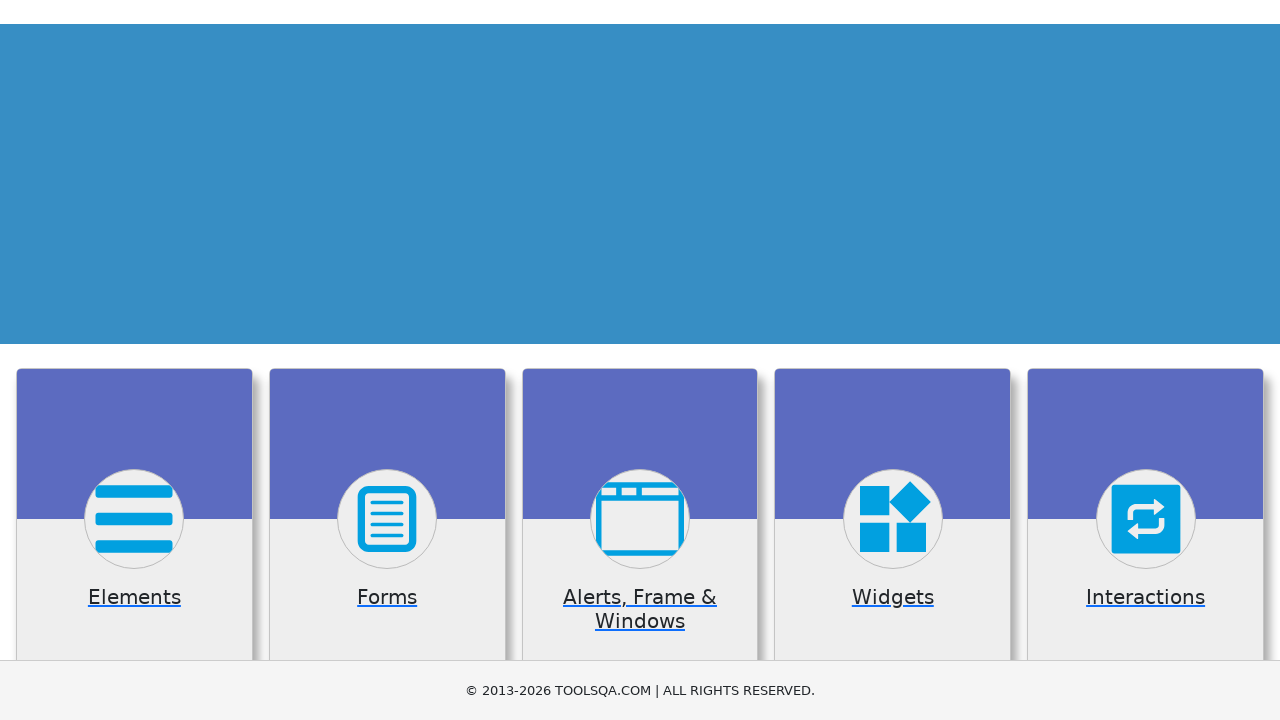

demoqa.com page loaded (domcontentloaded state)
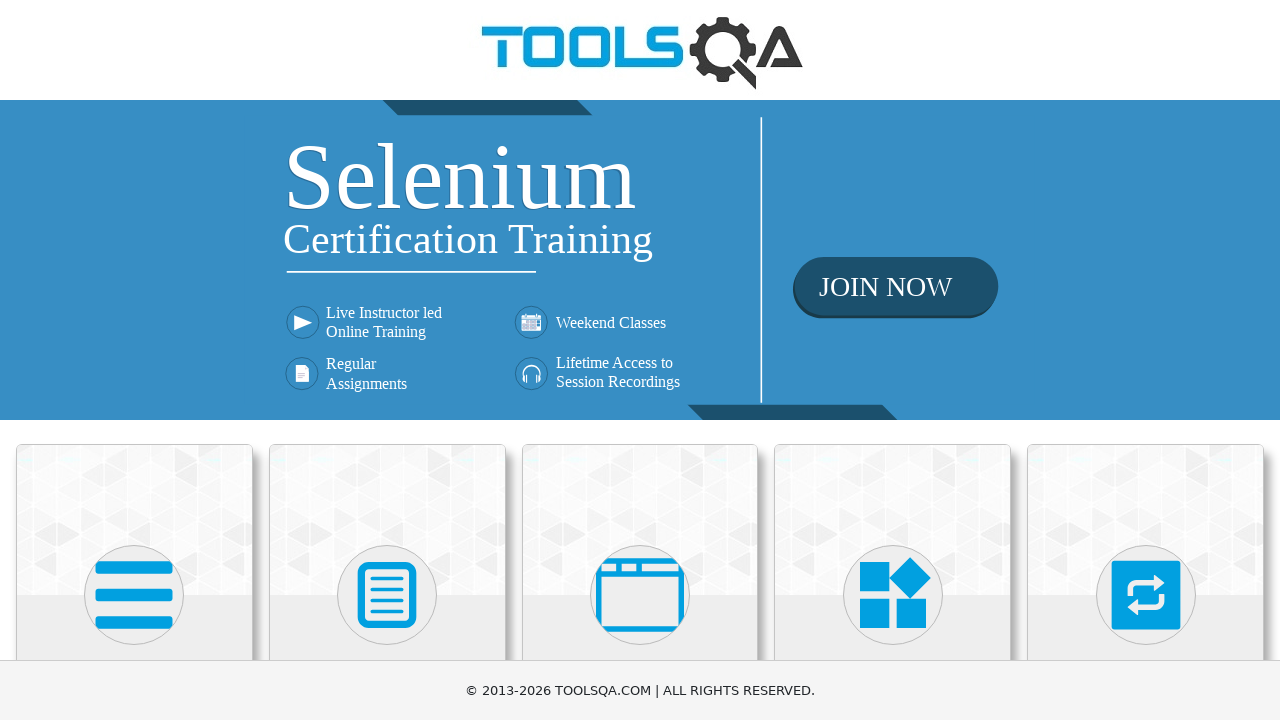

Navigated to automatetheboringstuff.com
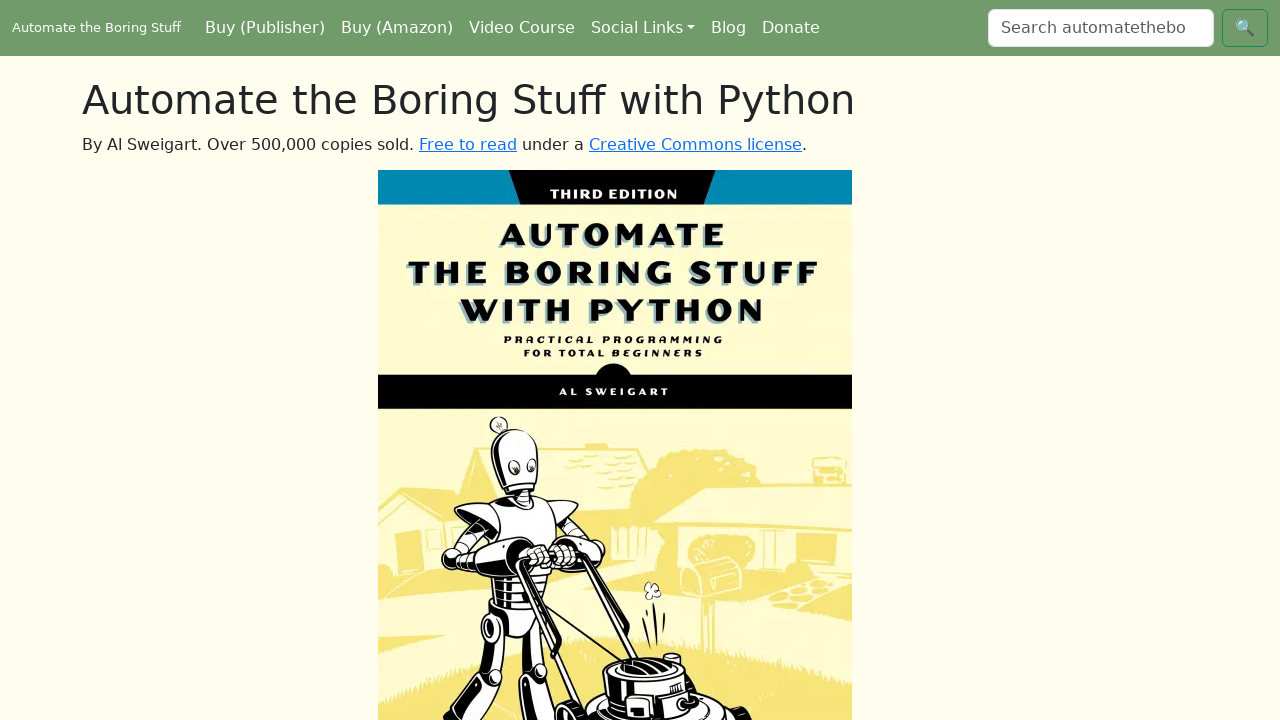

automatetheboringstuff.com page loaded (domcontentloaded state)
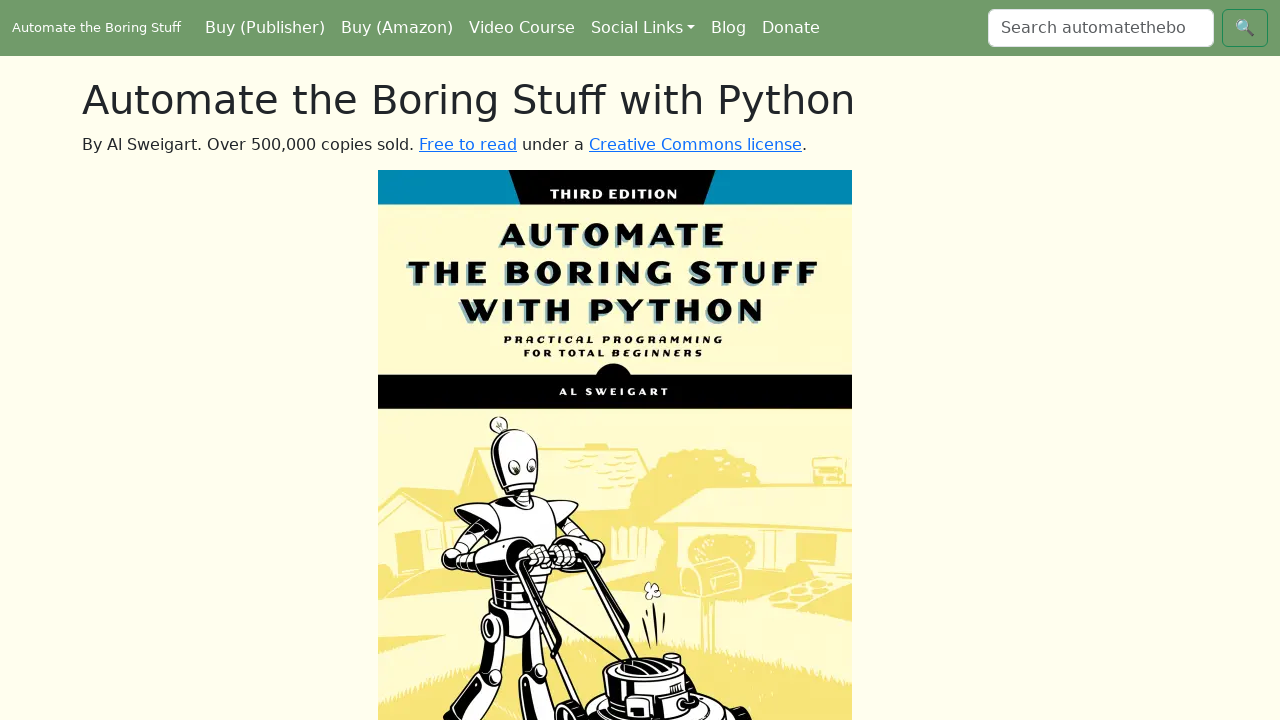

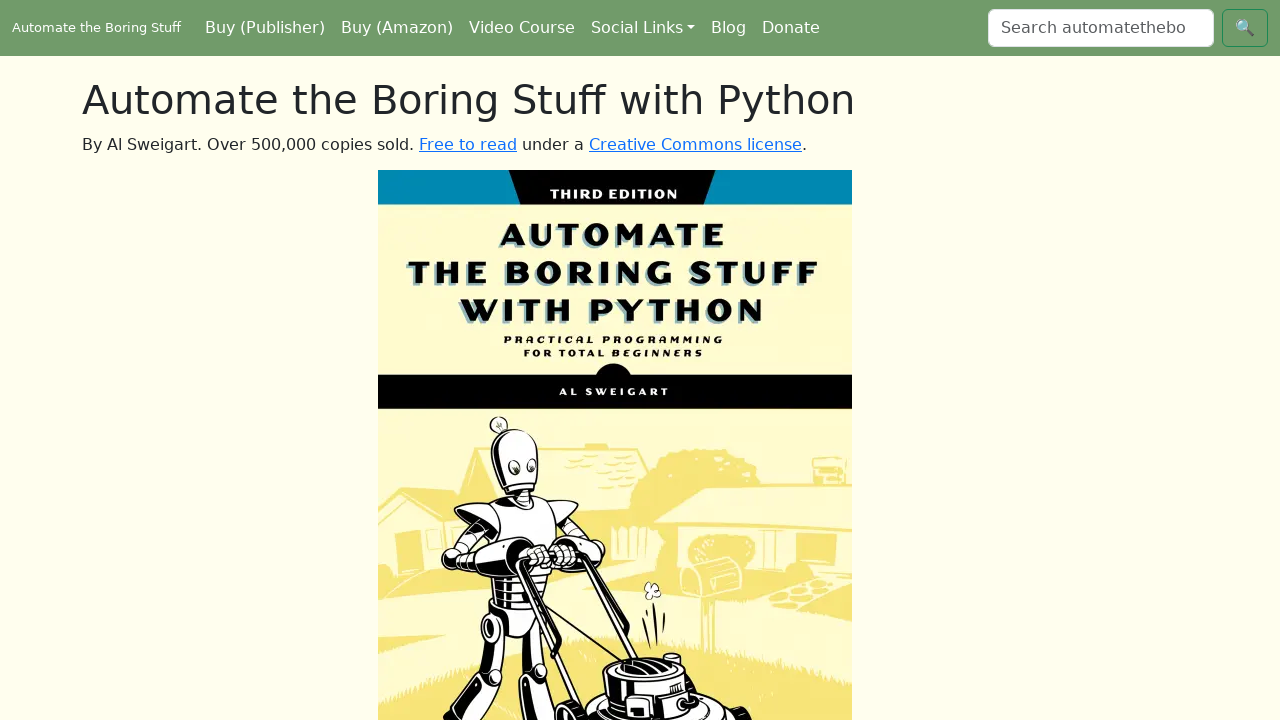